Tests clicking a button with a dynamic ID multiple times on a UI testing playground page. The button is clicked 3 times to verify interaction works even when the element's ID changes between page loads.

Starting URL: http://uitestingplayground.com/dynamicid/

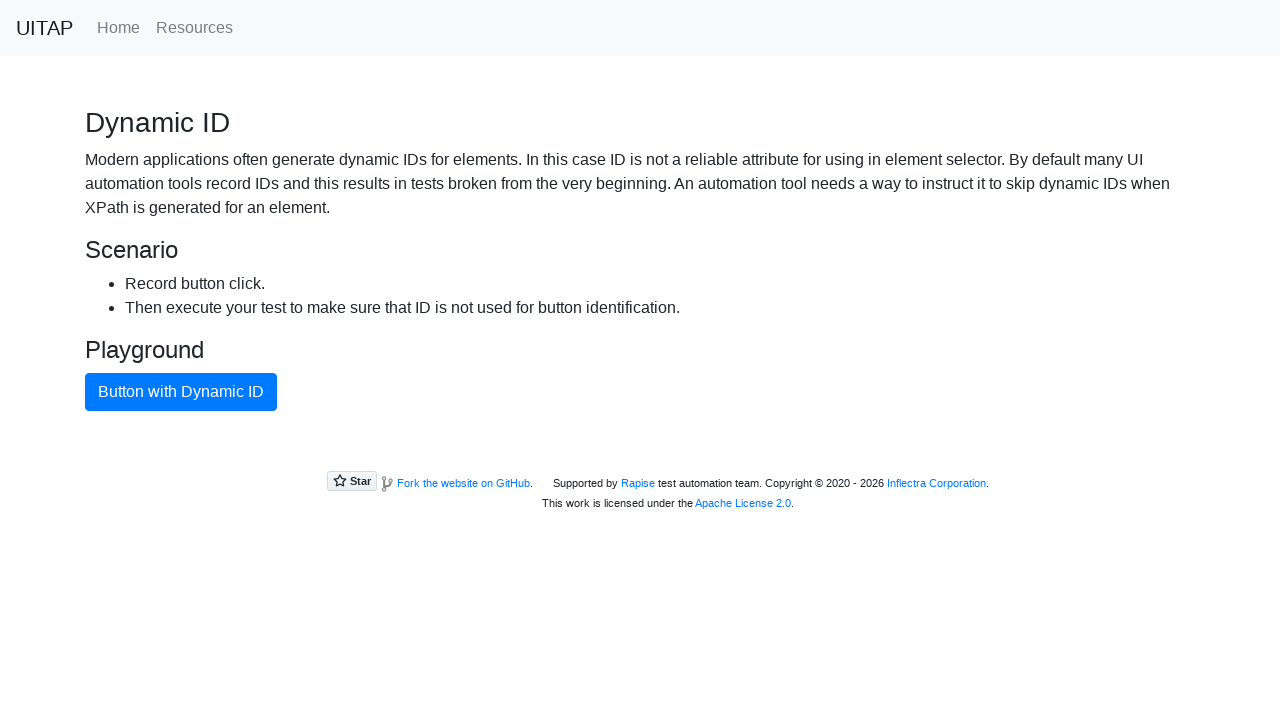

Clicked dynamic ID button (click 1 of 3) at (181, 392) on button.btn
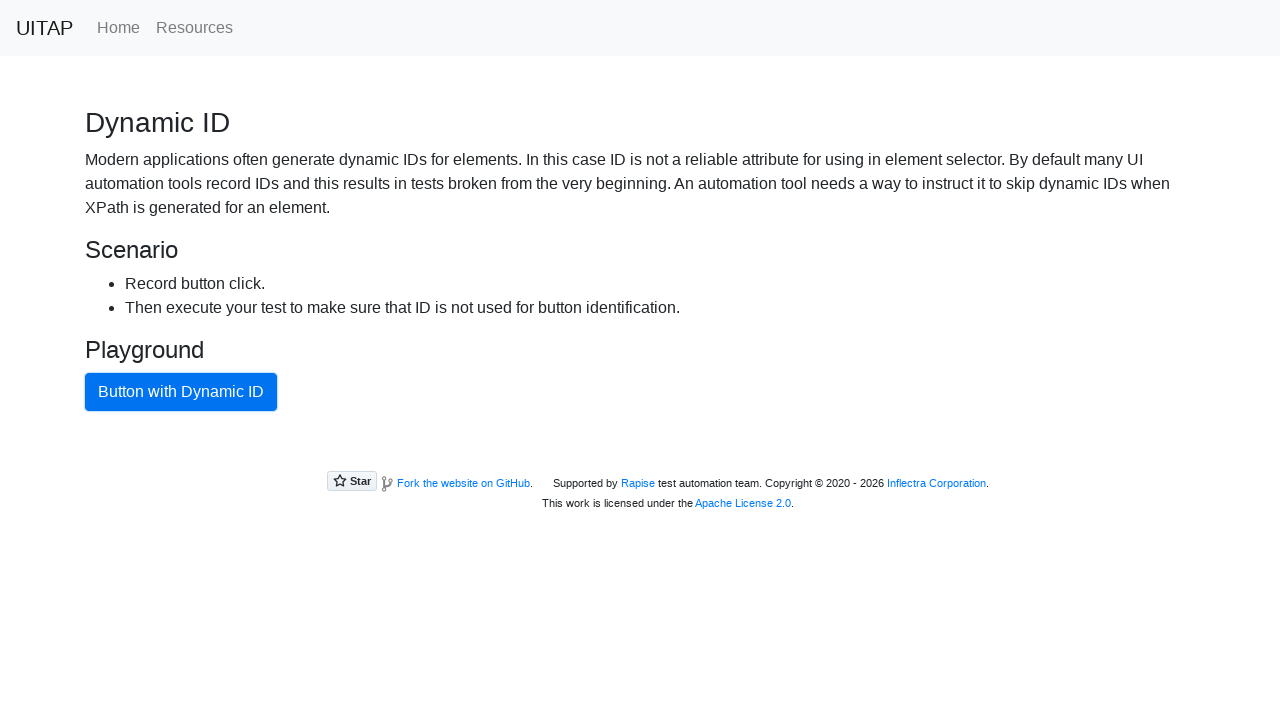

Waited 1 second after click 1
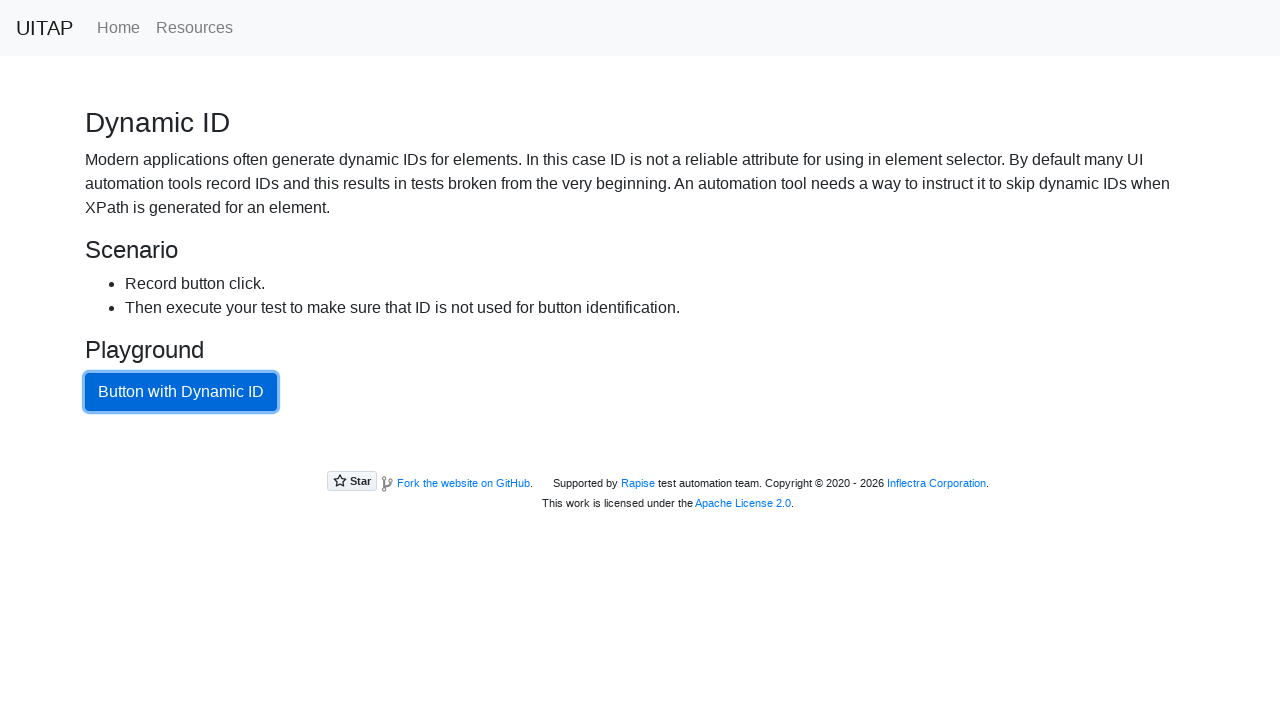

Clicked dynamic ID button (click 2 of 3) at (181, 392) on button.btn
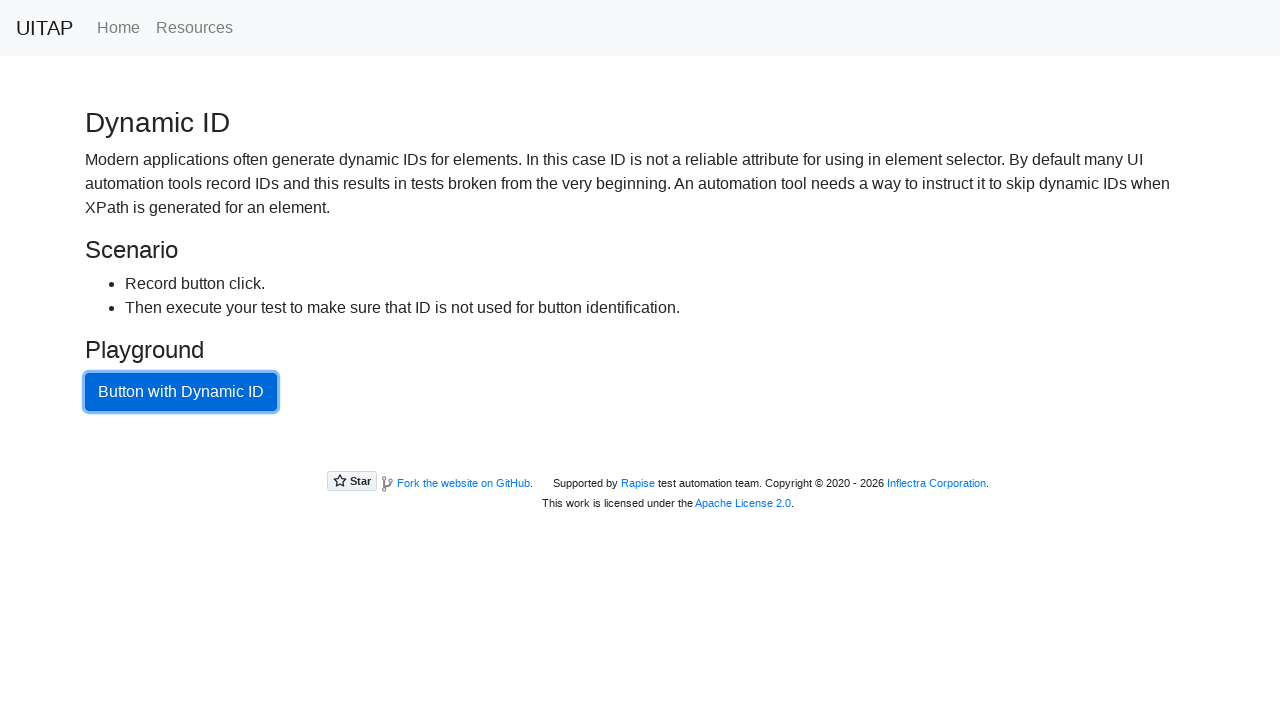

Waited 1 second after click 2
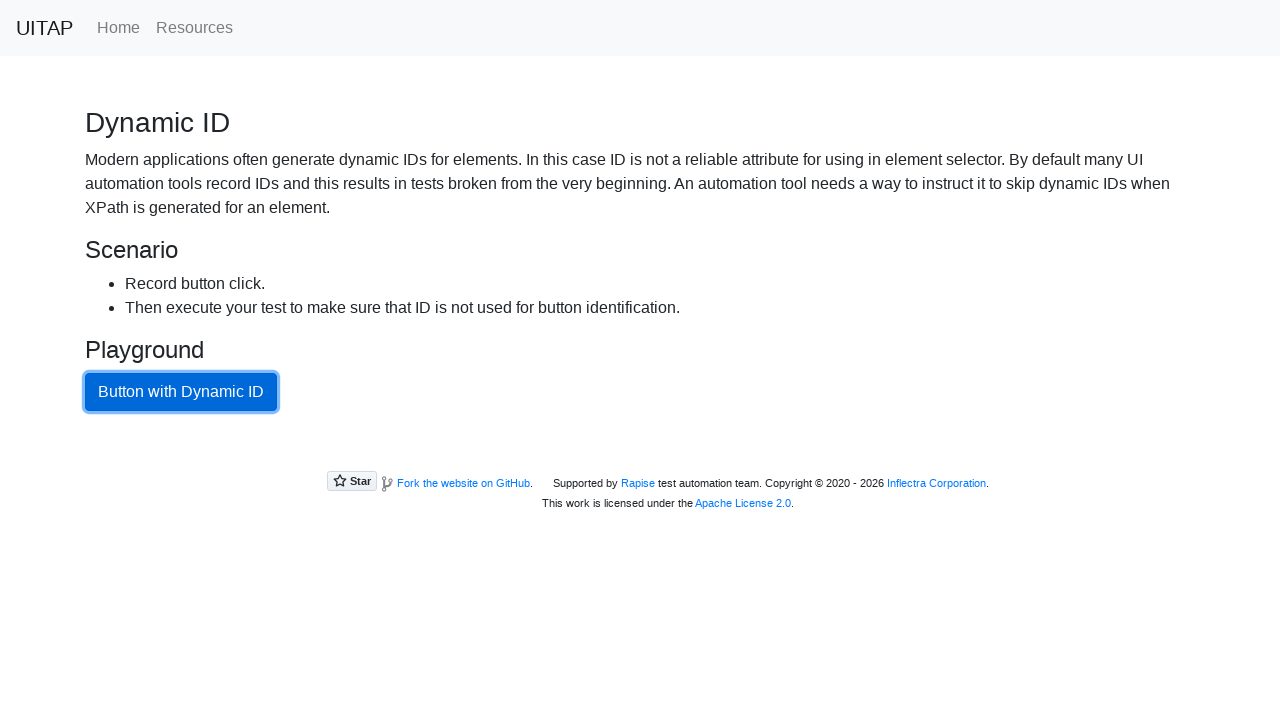

Clicked dynamic ID button (click 3 of 3) at (181, 392) on button.btn
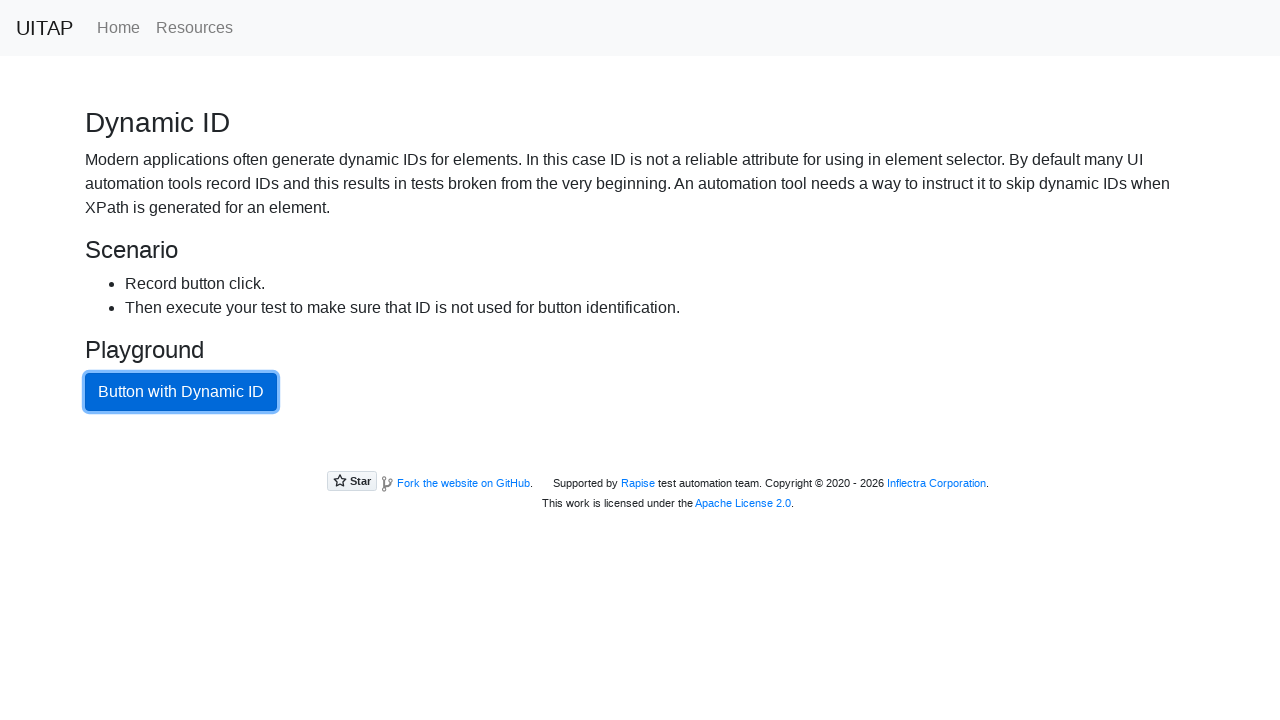

Waited 1 second after click 3
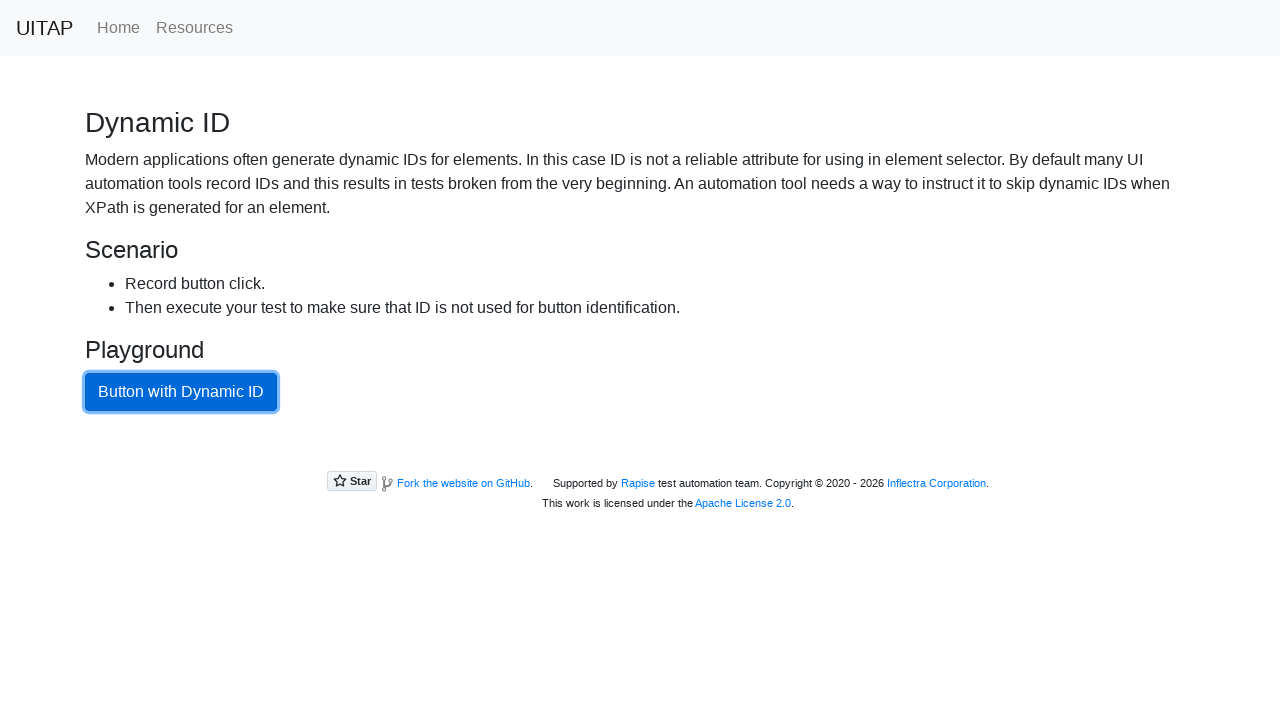

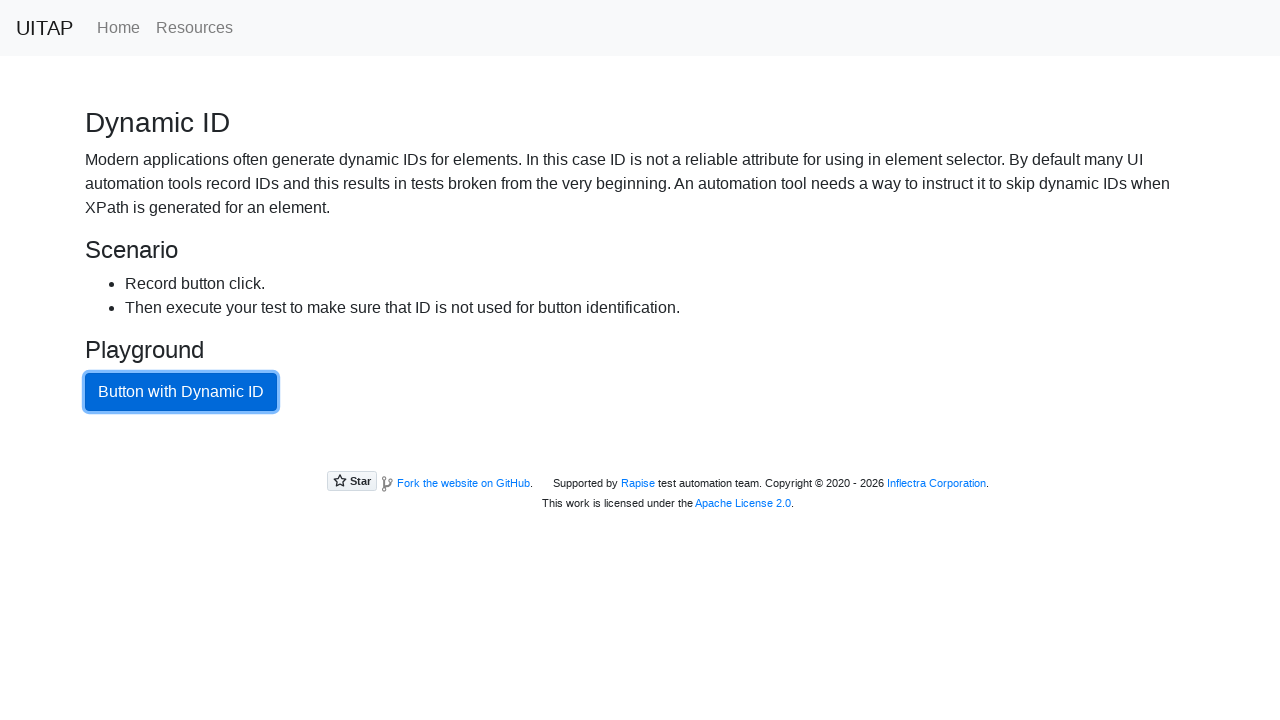